Tests various XPath selectors by filling multiple form fields including username, security questions, API settings, emails, and custom fields, and clicking a button

Starting URL: https://syntaxprojects.com/Xpath.php

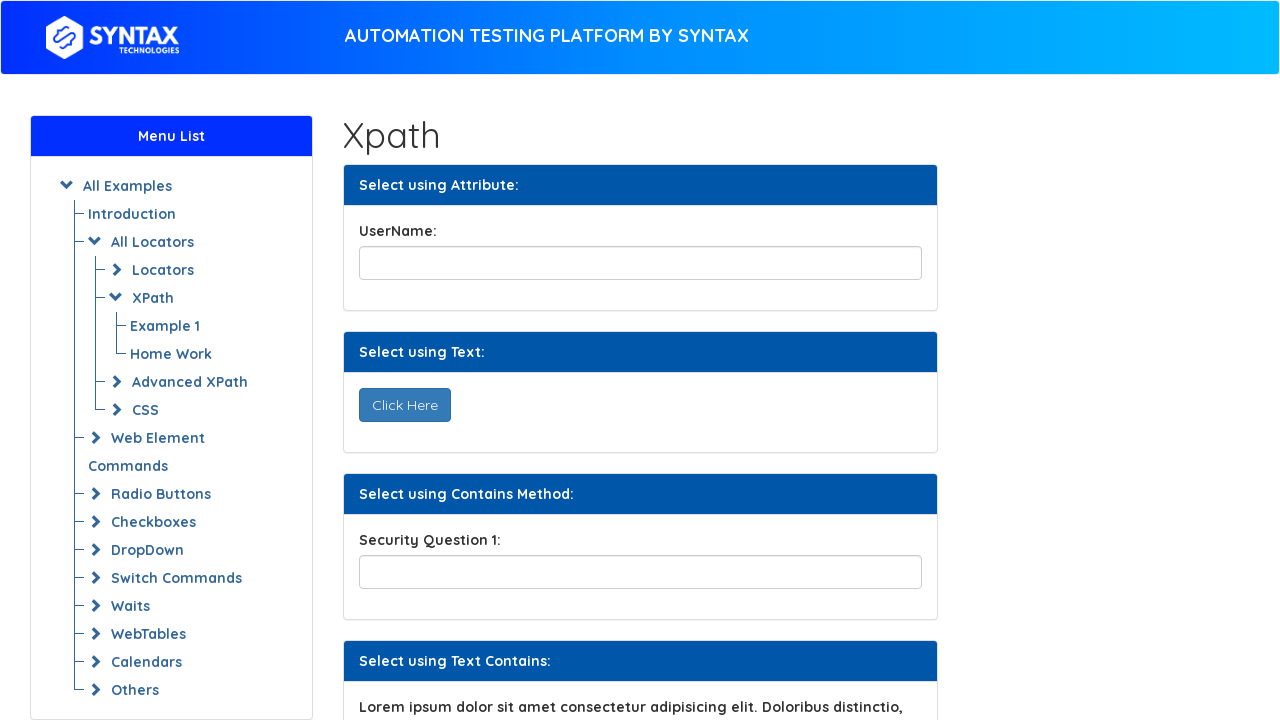

Filled username field with 'abracadabra' on input#title
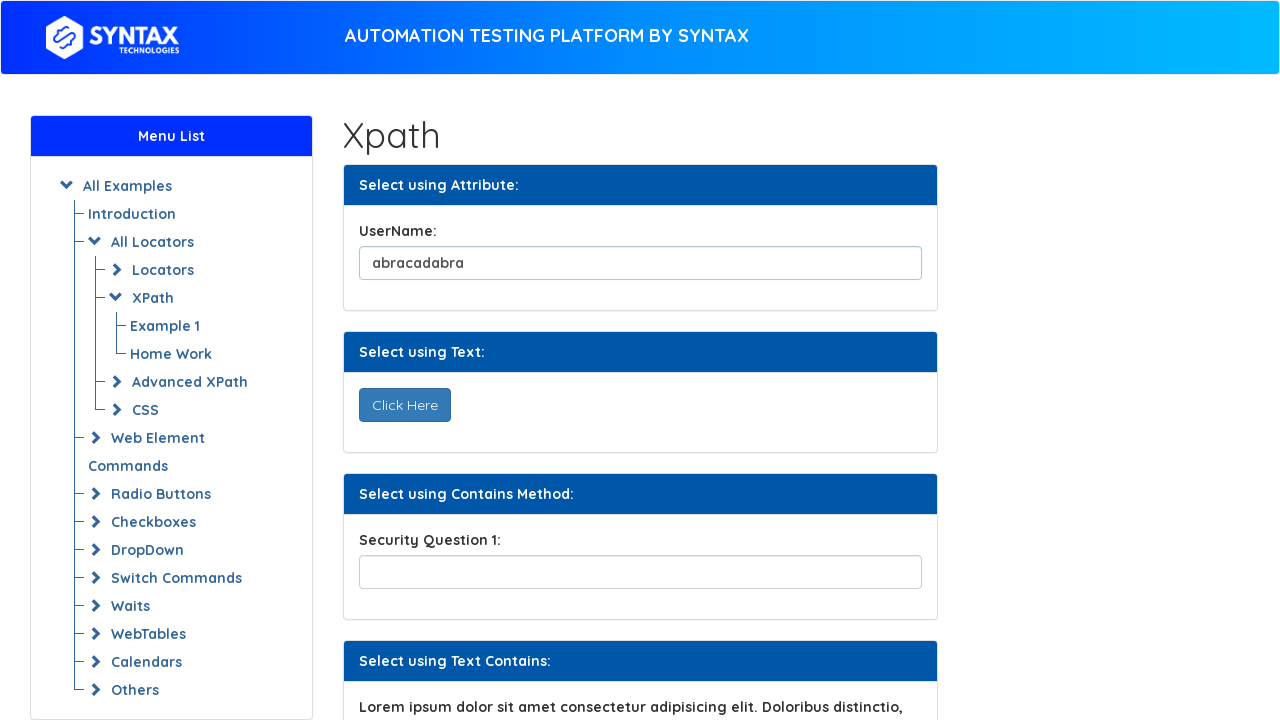

Clicked 'Click Here' button at (404, 405) on button:text('Click Here')
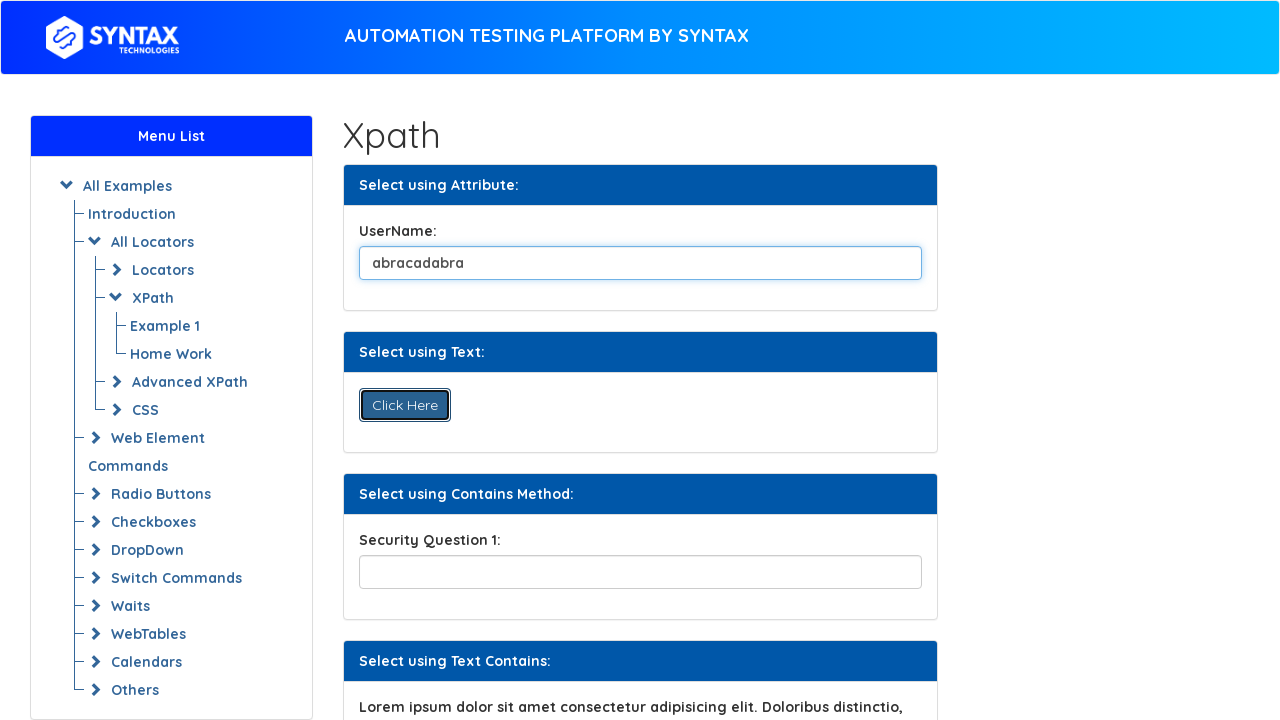

Filled security question field with 'is ali from batch14?' on input[name*='securityPartial']
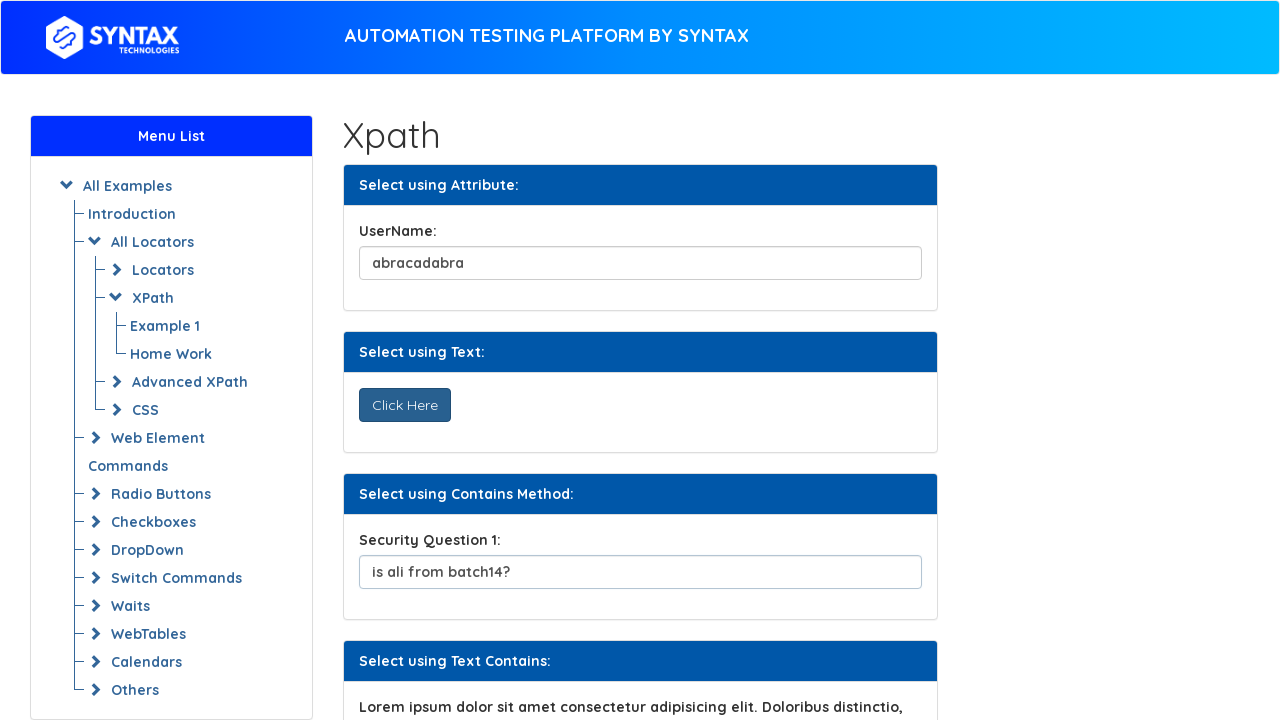

Retrieved and printed text from label containing 'ipsum'
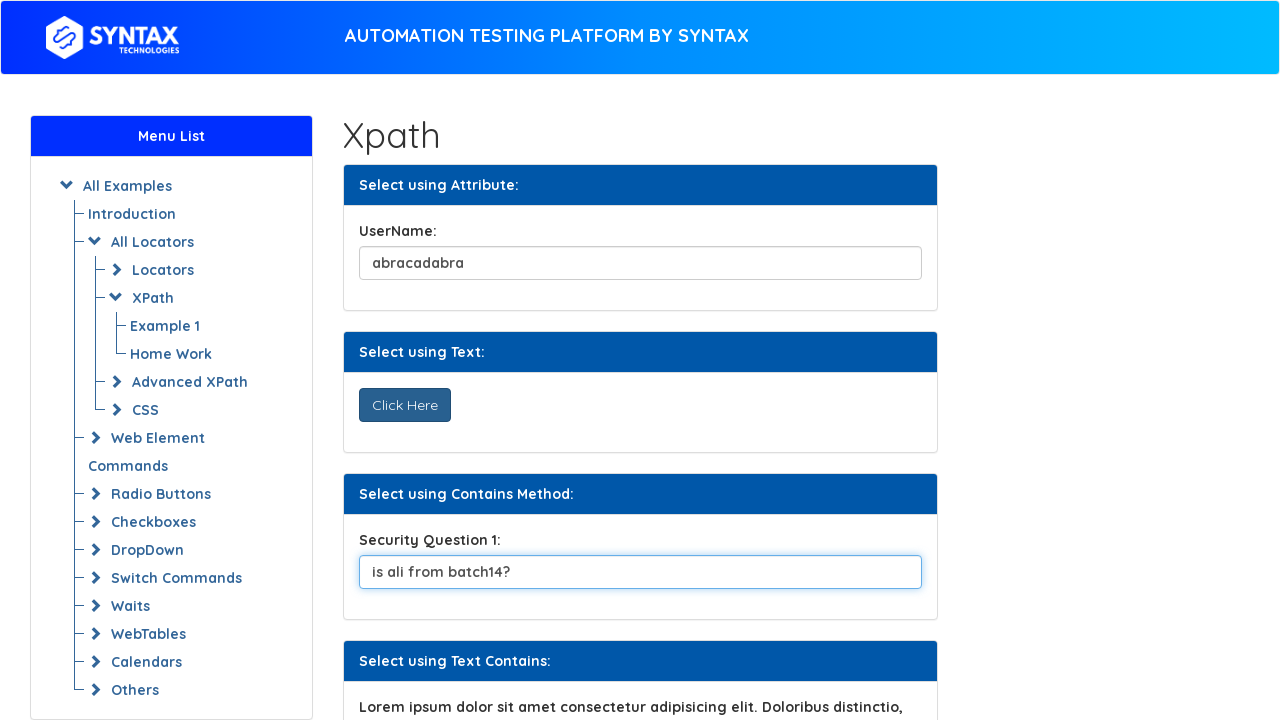

Filled API settings field with 'abracadabra 12344' on input[id^='apiSettings']
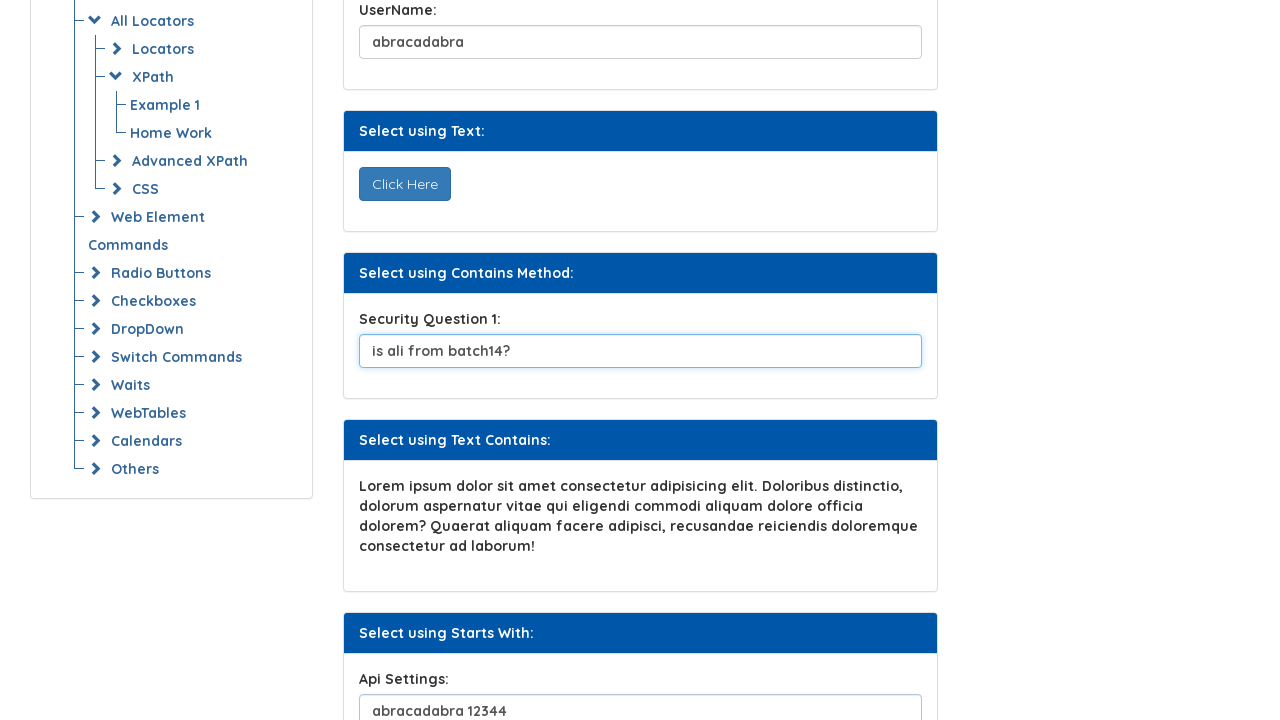

Filled first backup email field with 'hello1@gmail.com' on input.form-control.backup >> nth=0
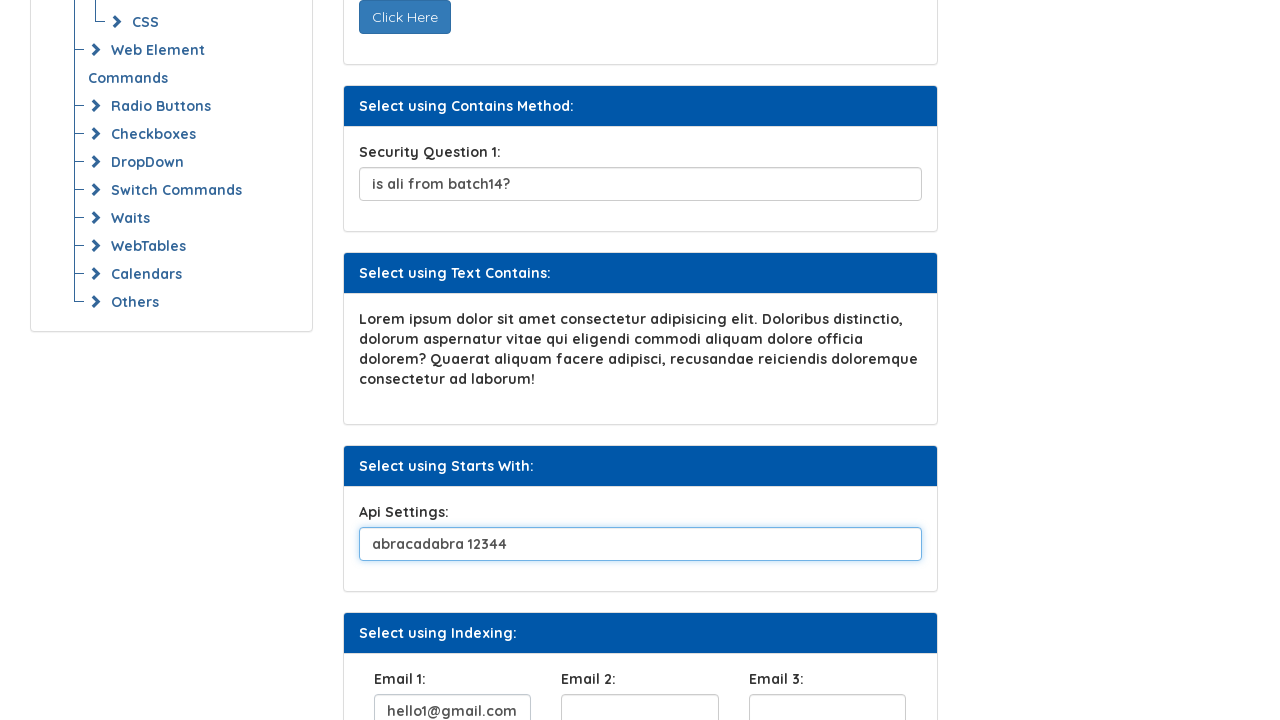

Filled second backup email field with 'hello2@gmail.com' on input.form-control.backup >> nth=1
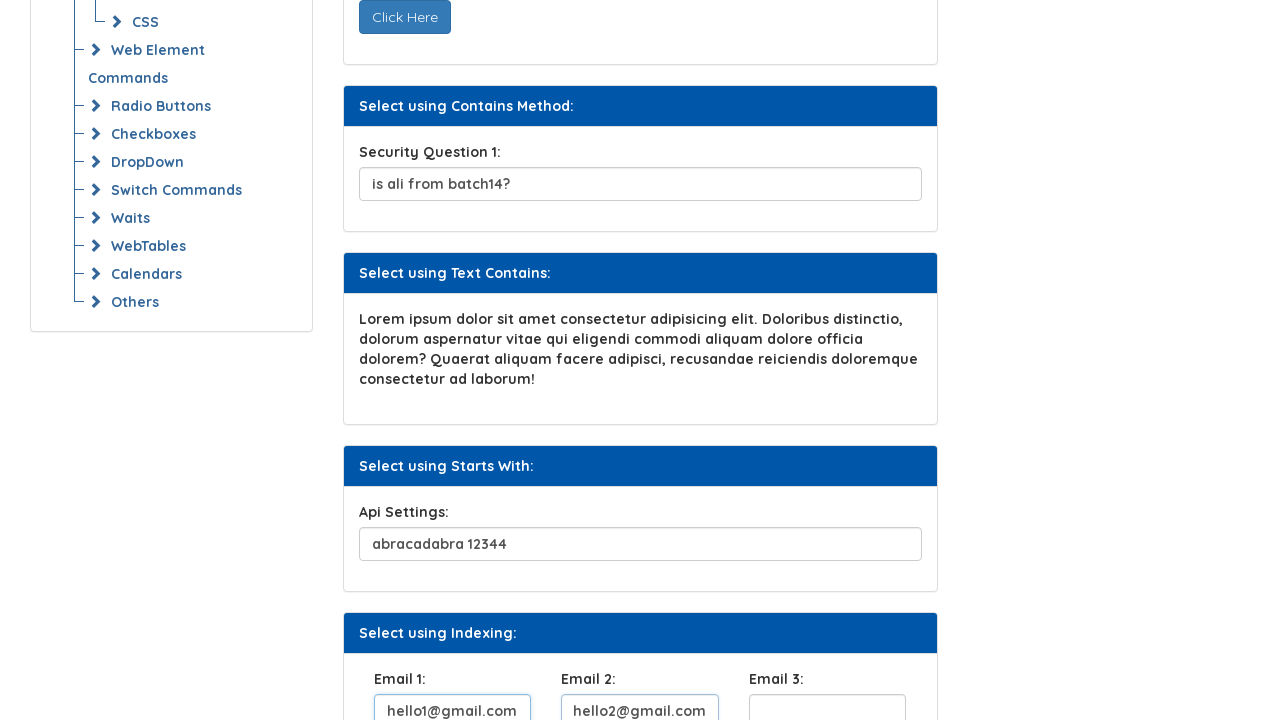

Filled third backup email field with 'hello3@gmail.com' on input.form-control.backup >> nth=2
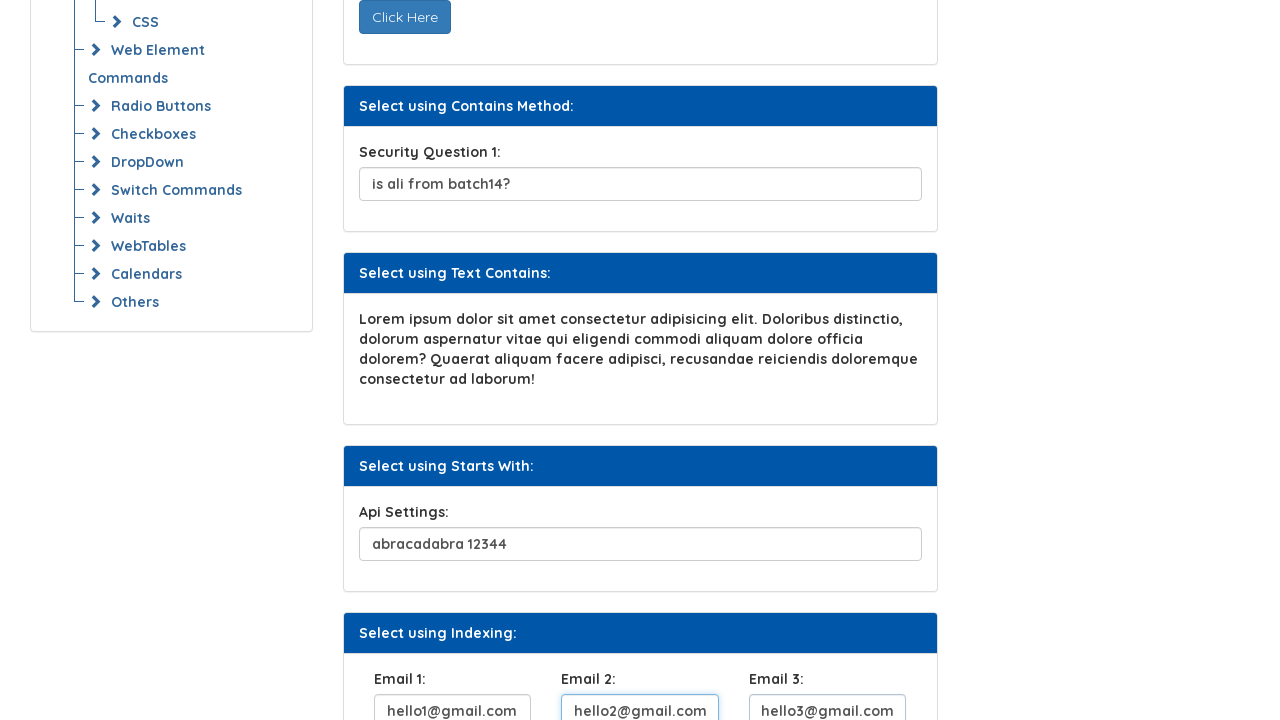

Filled custom field (data-detail='one', name='customField') with 'hello I'm one here' on input[data-detail='one'][name='customField']
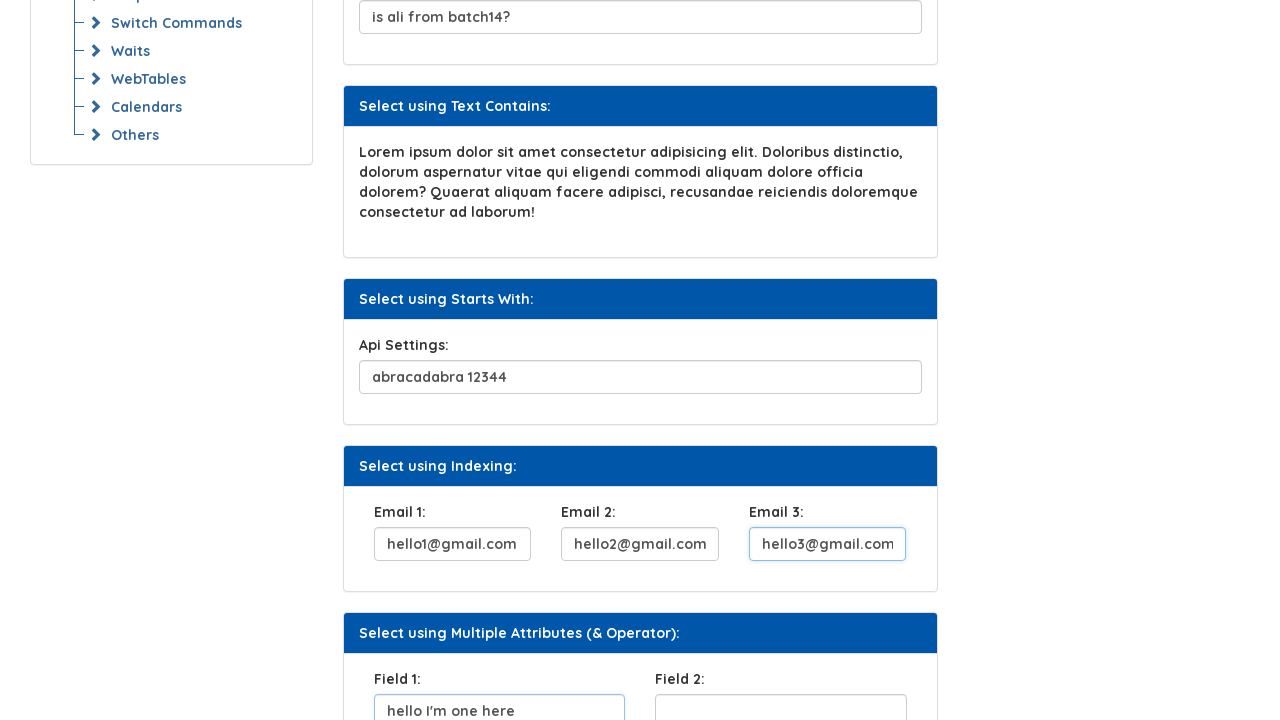

Filled custom field (data-detail='two', name='customField') with 'hello I'm two here' on input[data-detail='two'][name='customField']
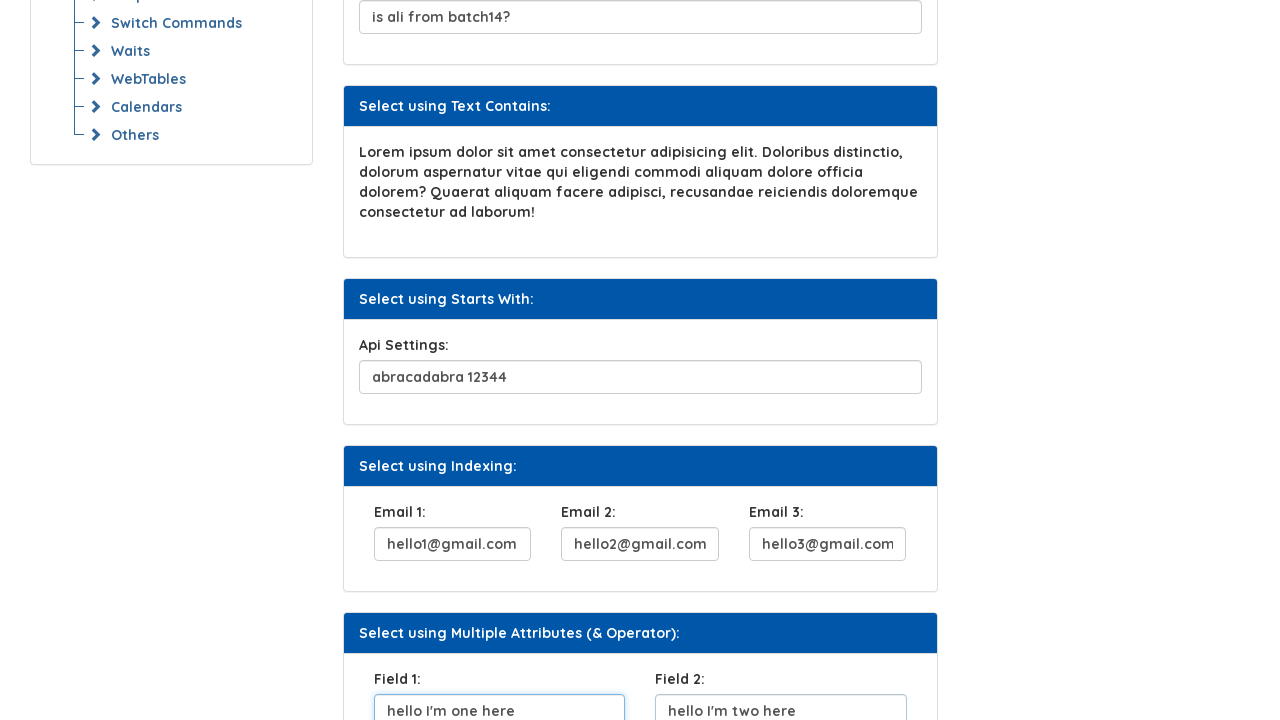

Filled custom field (data-detail='one', name='customField1') with 'hello I'm three here' on input[data-detail='one'][name='customField1']
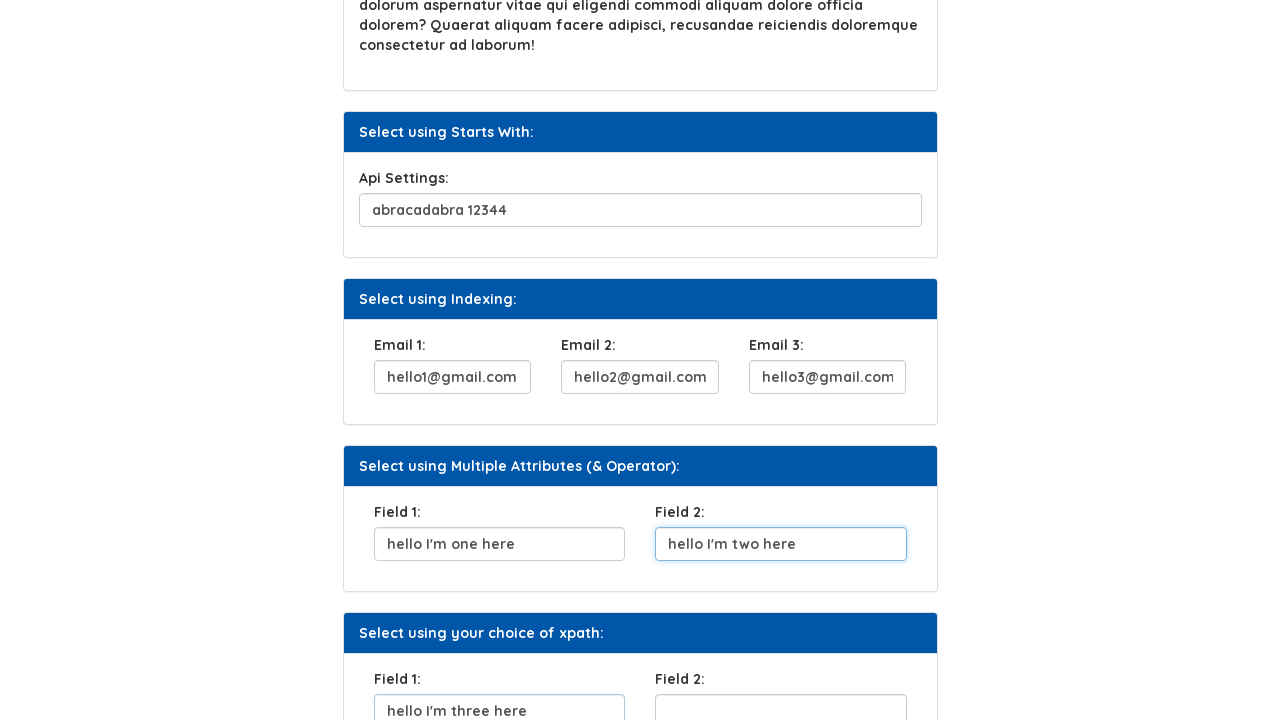

Filled custom field (data-detail='two', name='customField1') with 'hello I'm four here' on input[data-detail='two'][name='customField1']
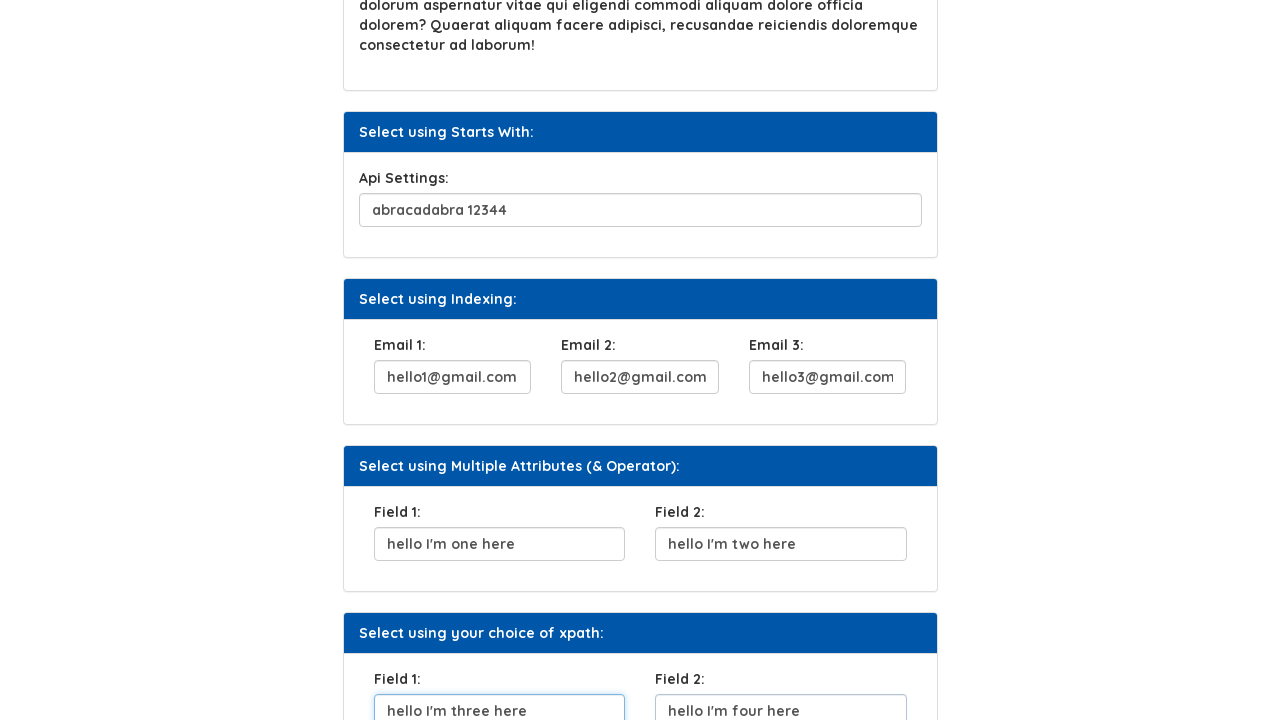

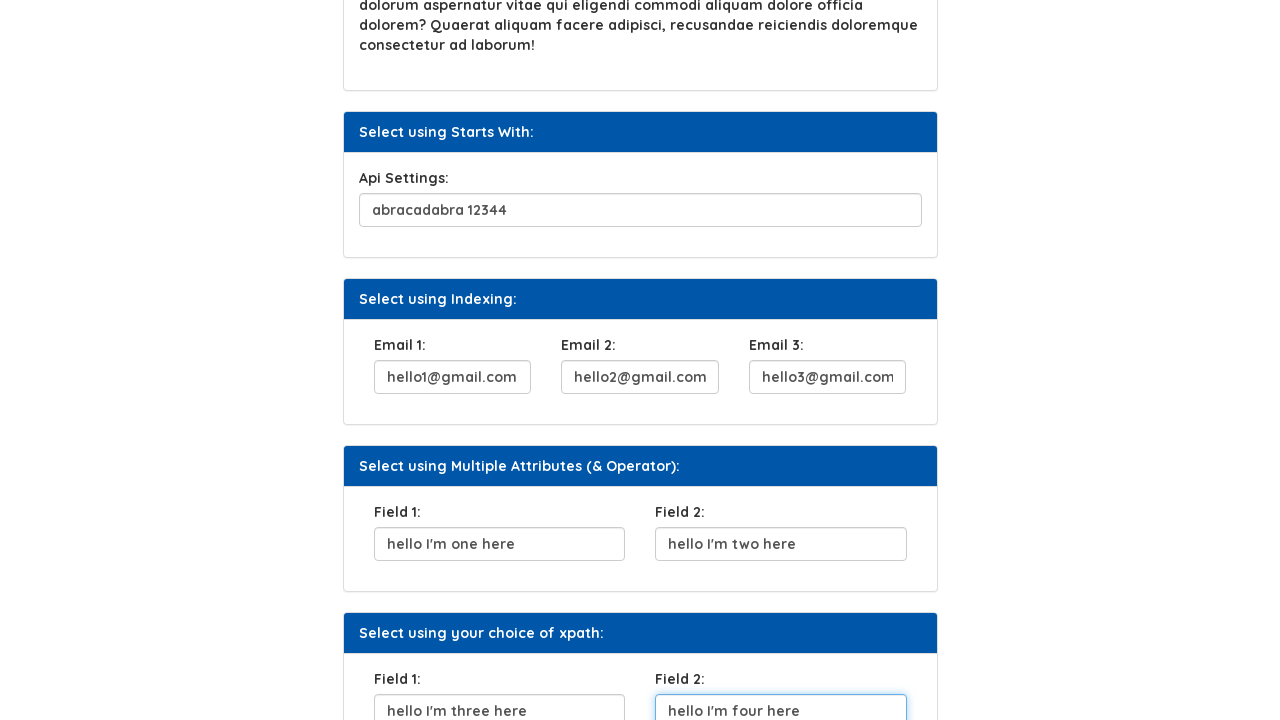